Tests adding a new todo item by typing in the input field and pressing Enter, then verifying the item appears in the list

Starting URL: https://todomvc.com/examples/react/dist/

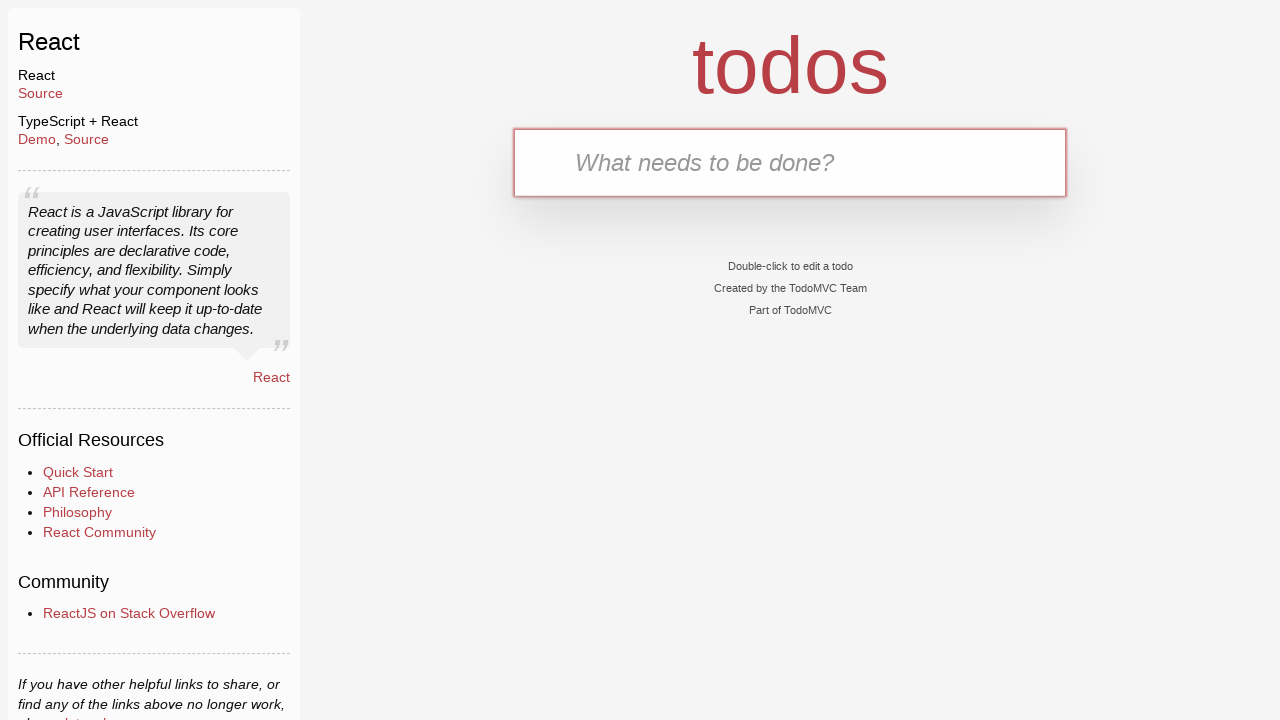

Filled new todo input field with 'Buy Milk' on .new-todo
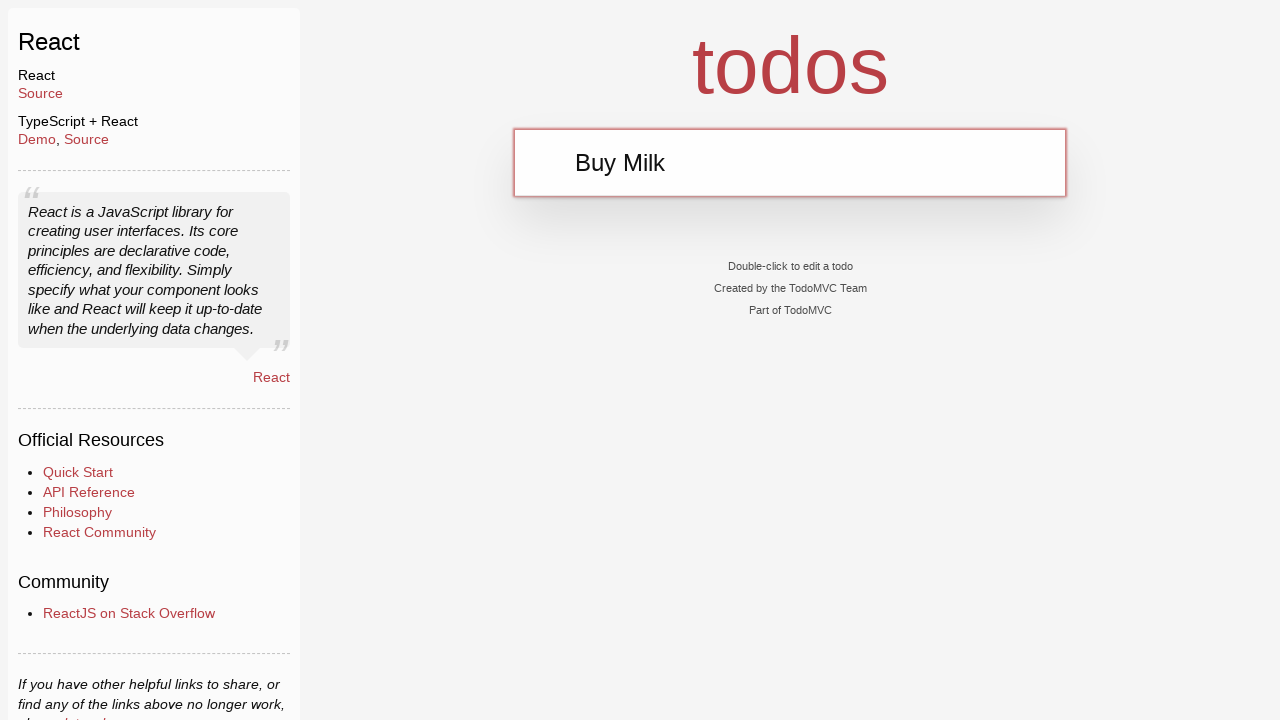

Pressed Enter to add the todo item on .new-todo
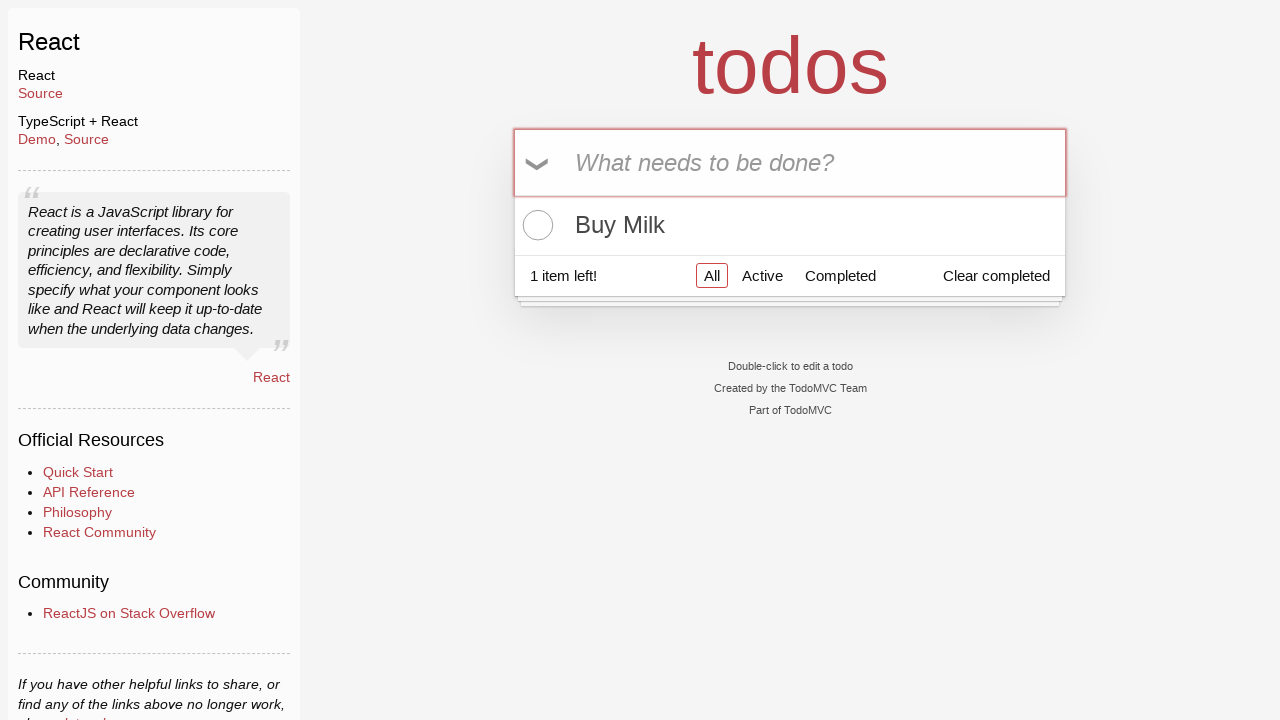

Verified todo item appeared in the list
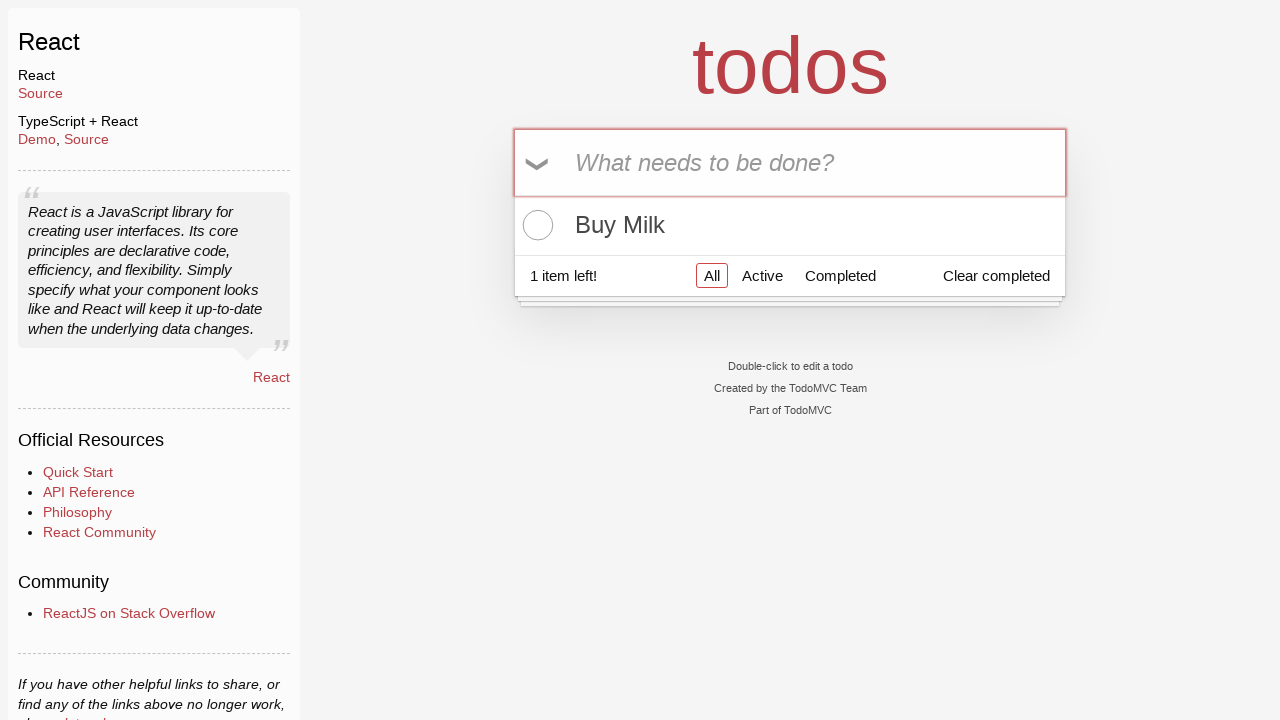

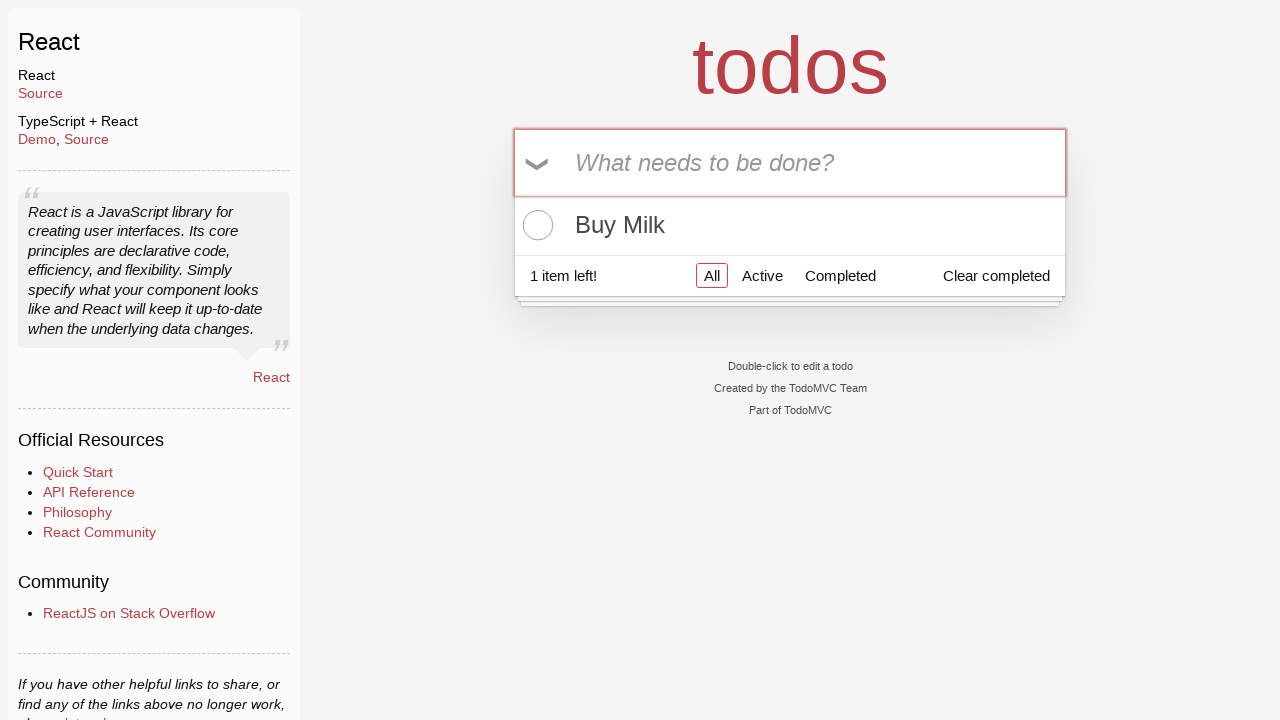